Tests alert handling functionality by interacting with confirmation and prompt alerts on the page

Starting URL: https://demoqa.com/alerts

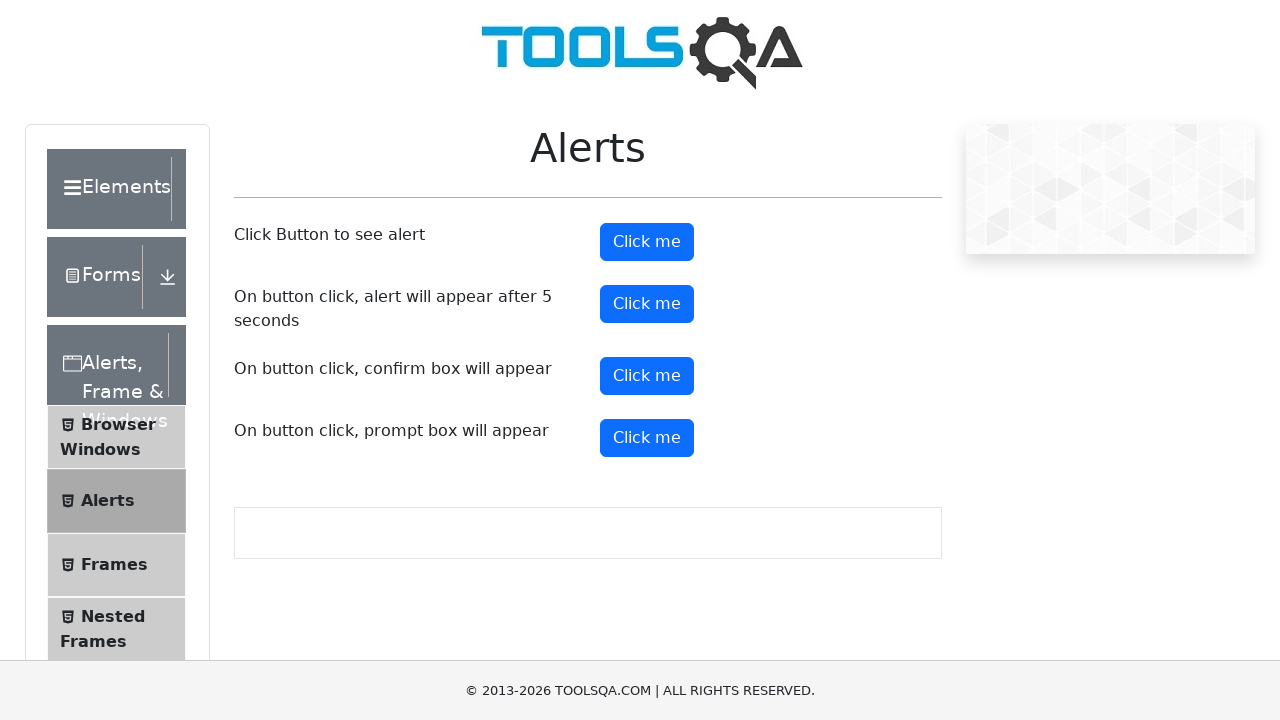

Navigated to alert handling test page
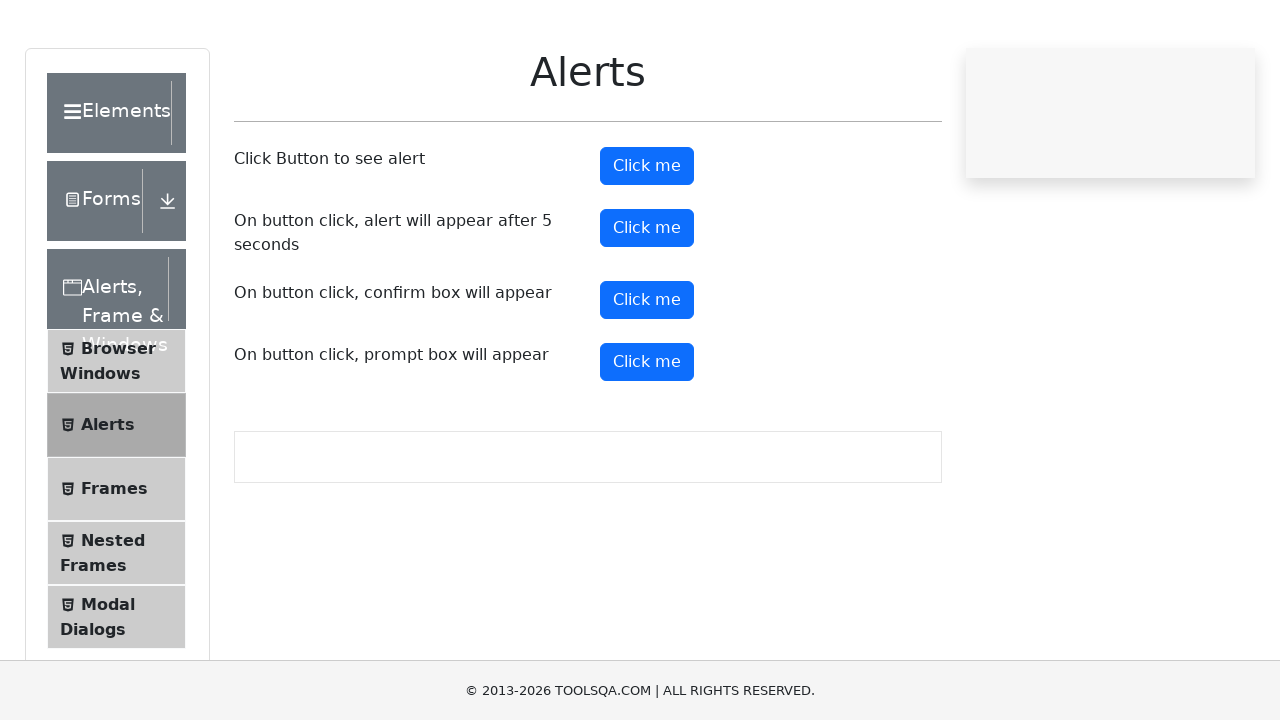

Clicked confirm button to trigger confirmation alert at (647, 376) on #confirmButton
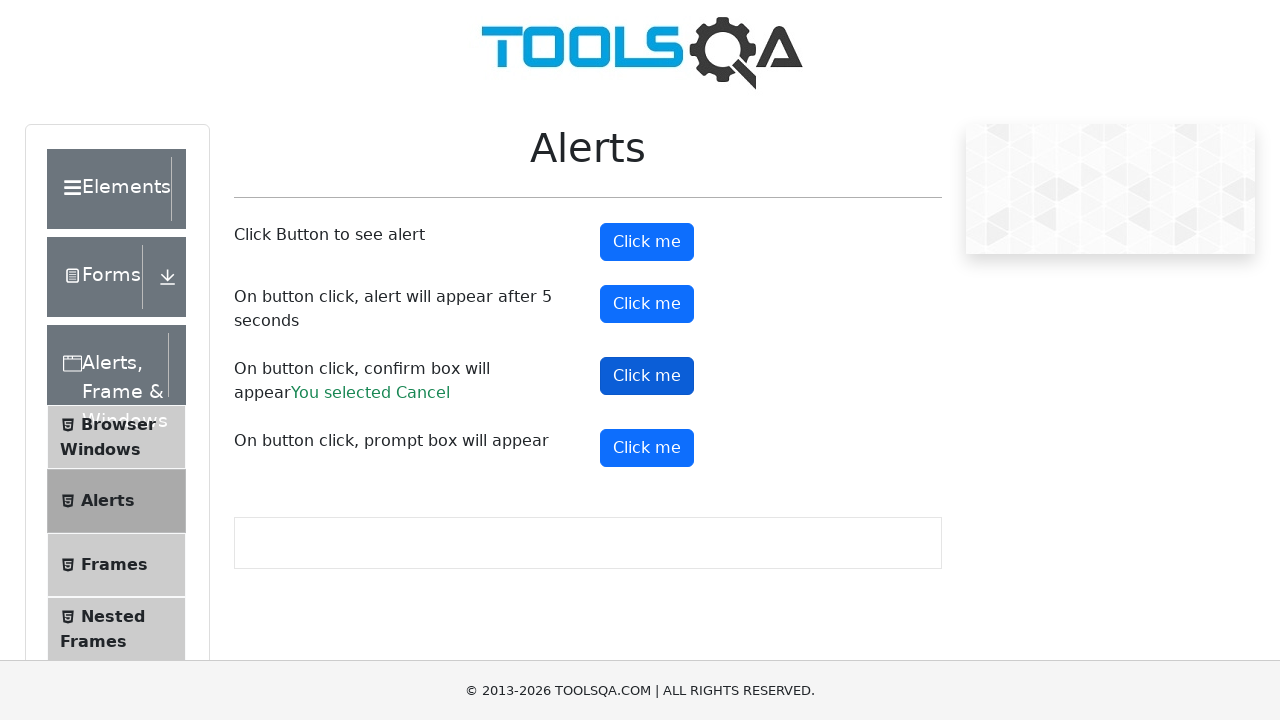

Set up dialog handler to accept confirmation alert
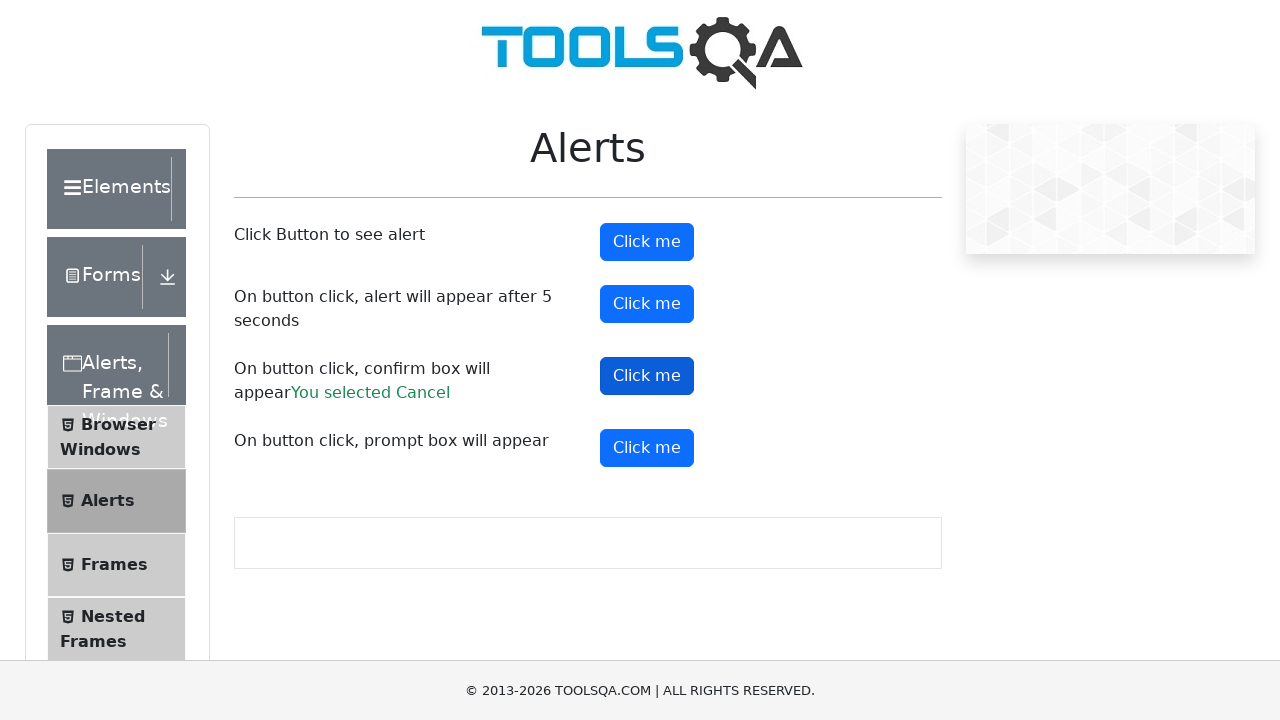

Waited 1 second for confirmation alert to be processed
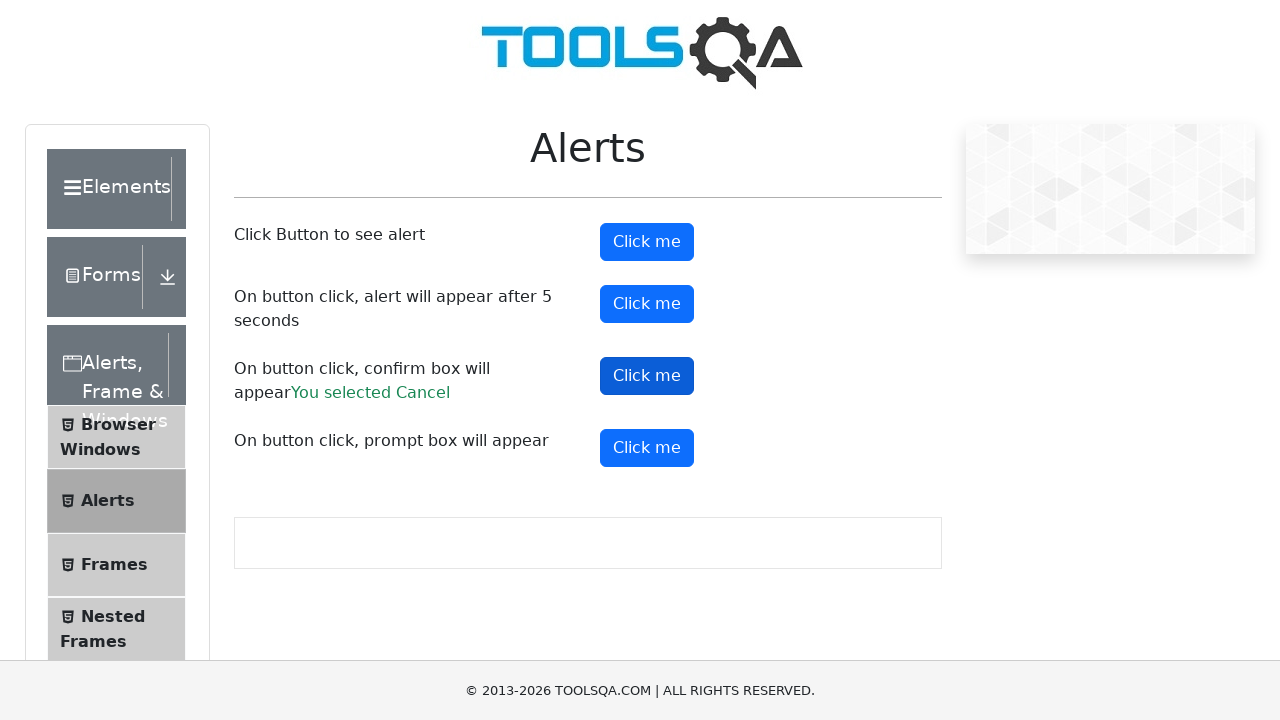

Clicked prompt button to trigger prompt alert at (647, 448) on #promtButton
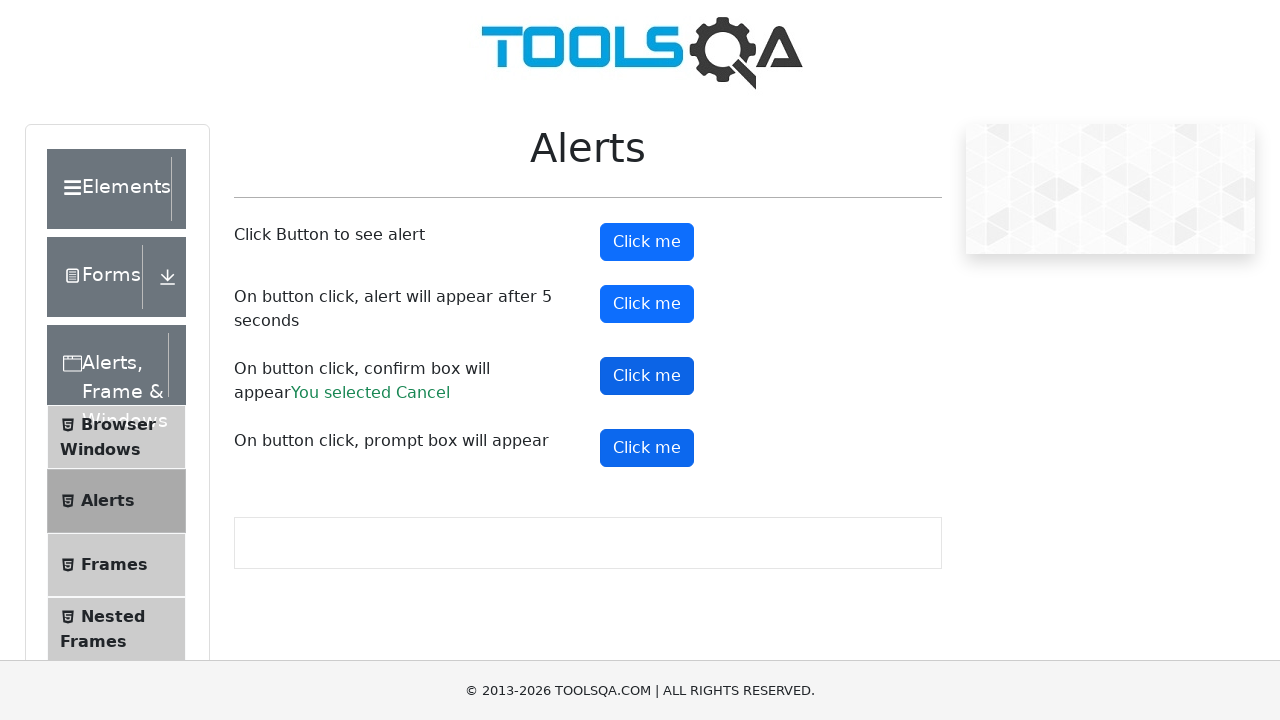

Set up dialog handler to accept prompt alert with text 'Shailaja'
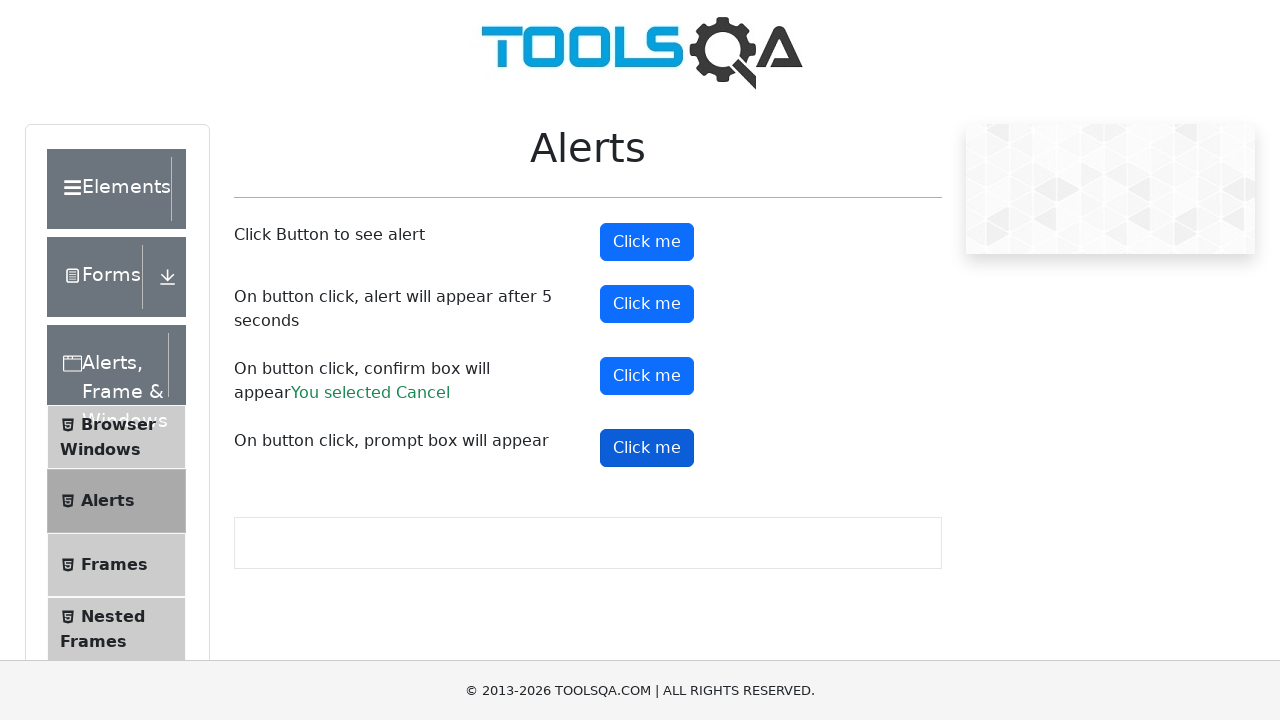

Waited 1 second for prompt alert to be processed
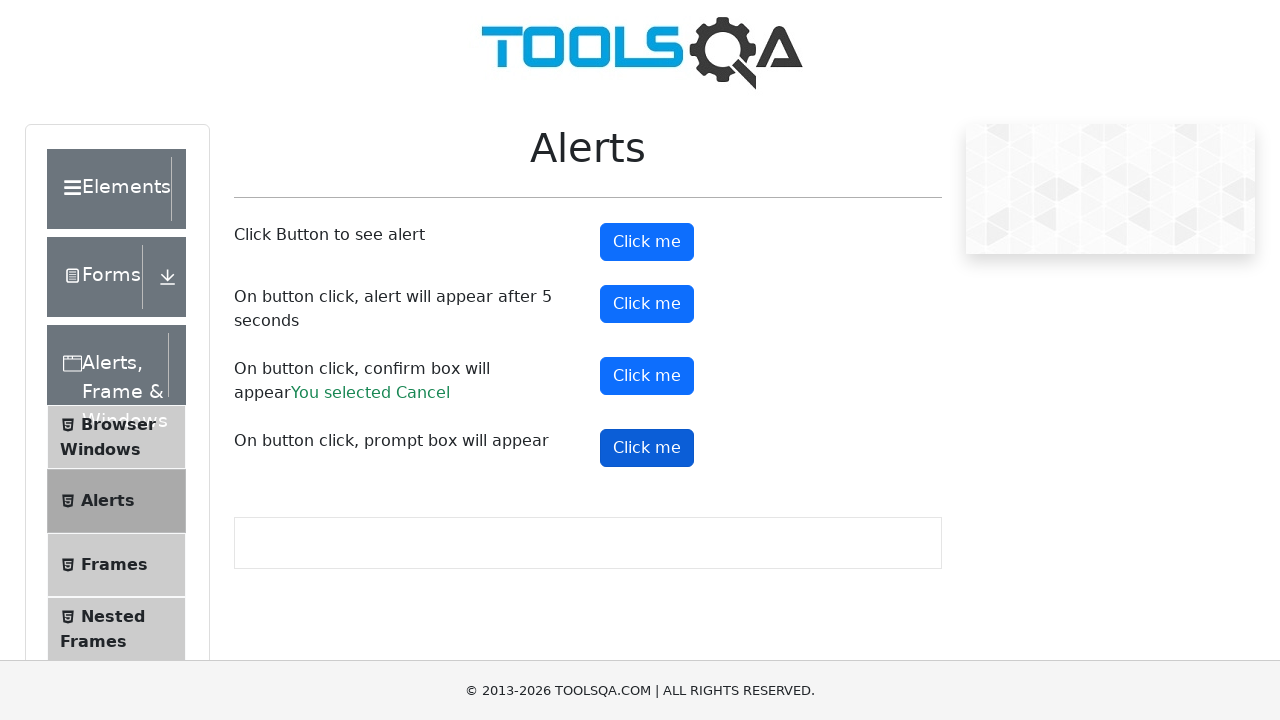

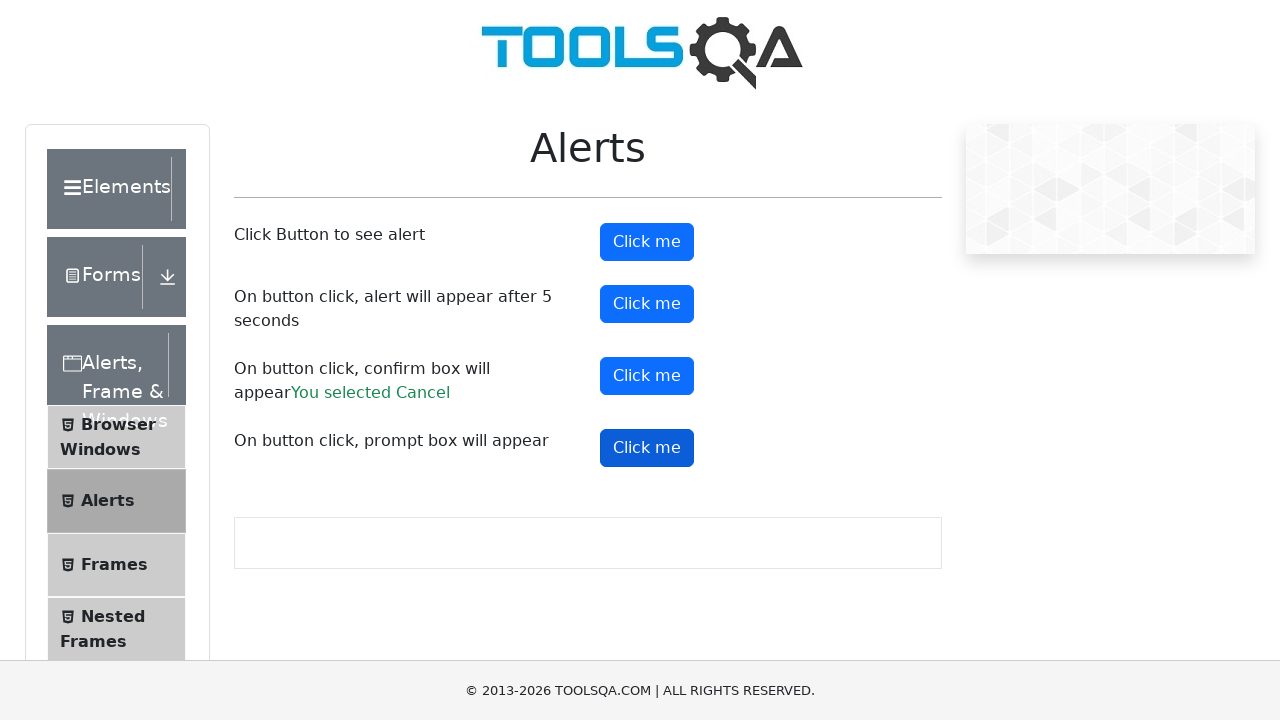